Tests a registration form by filling first name and last name fields, selecting gender, and then clearing the first name field

Starting URL: https://demo.automationtesting.in/Register.html

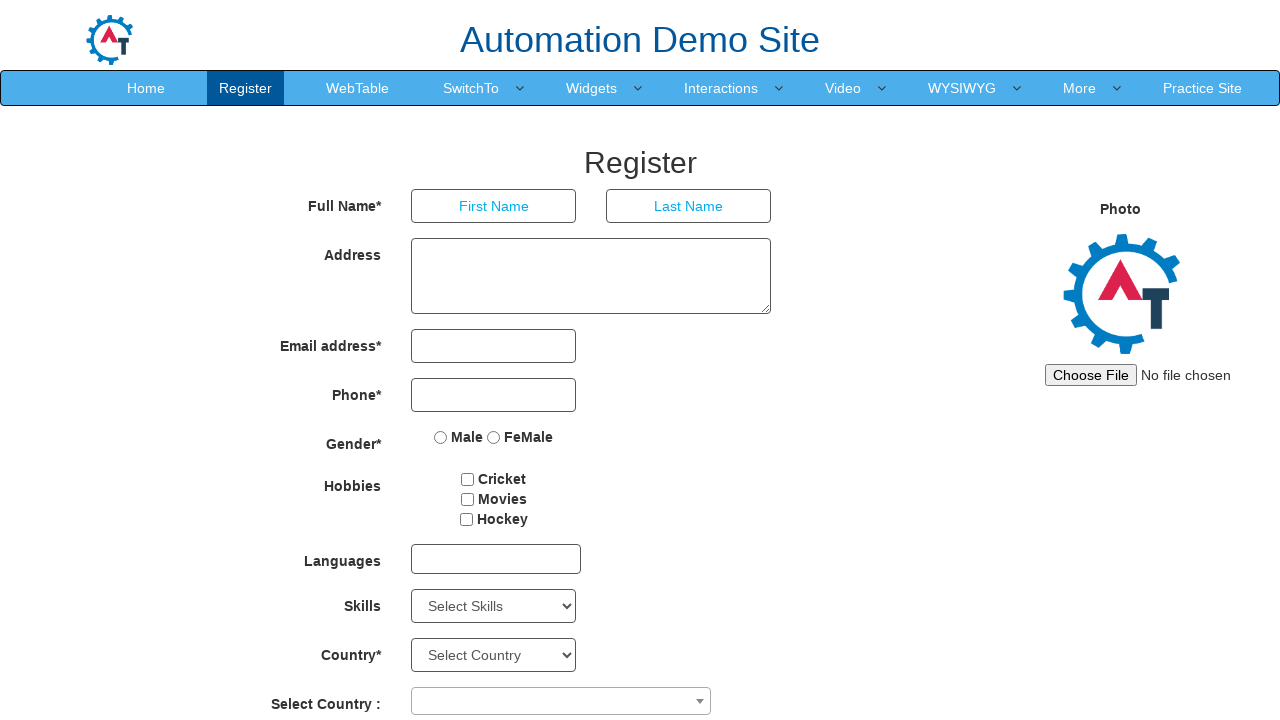

Filled first name field with 'Test' on input[placeholder='First Name']
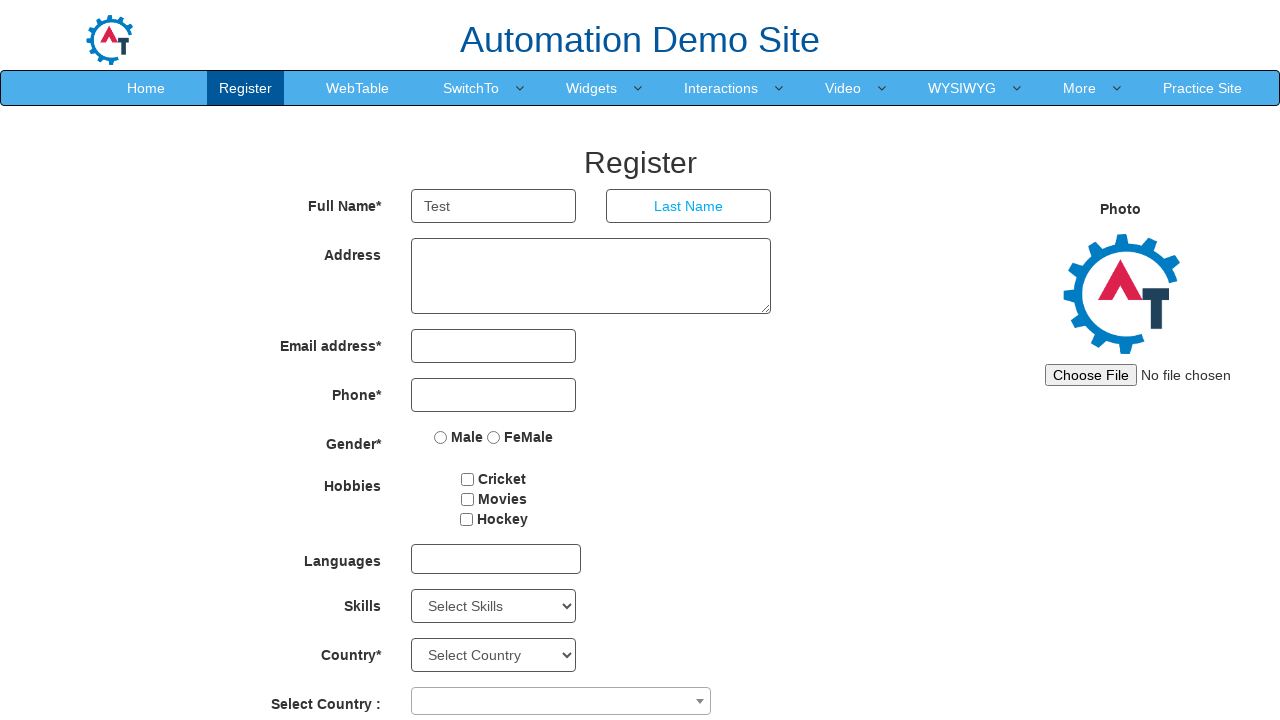

Filled last name field with 'Java' on input[placeholder='Last Name']
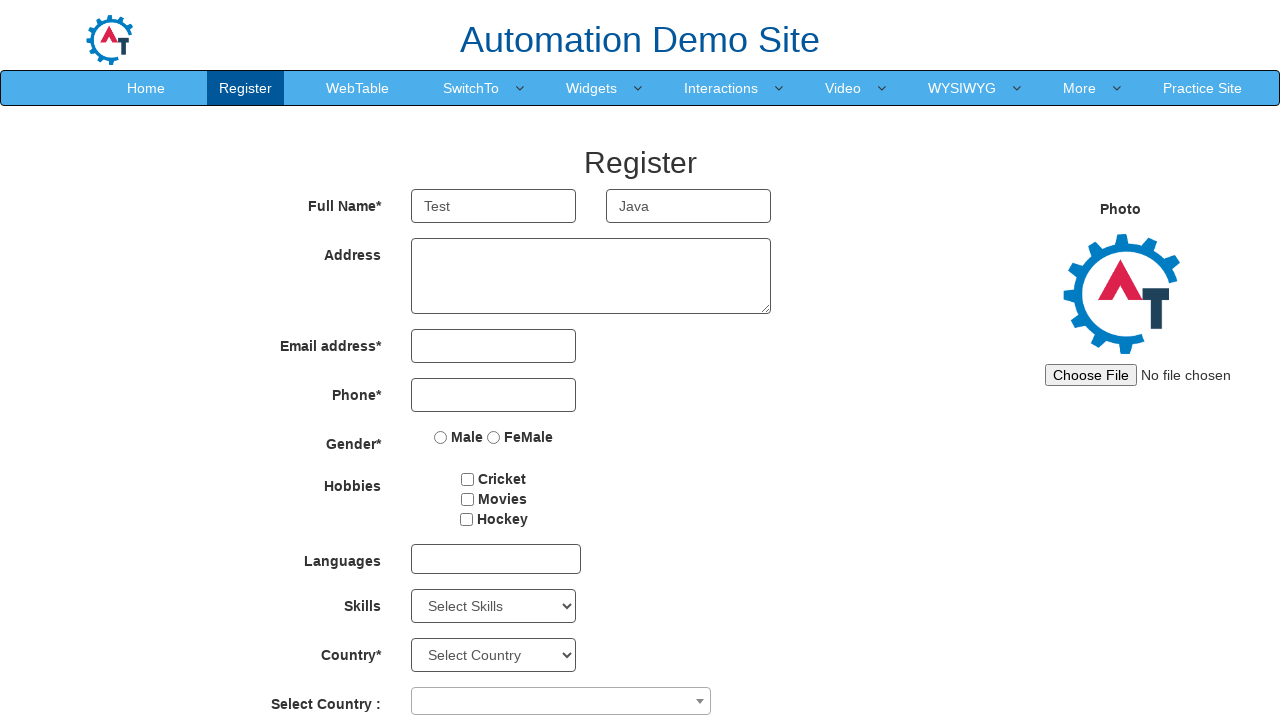

Selected Male gender radio button at (441, 437) on input[value='Male']
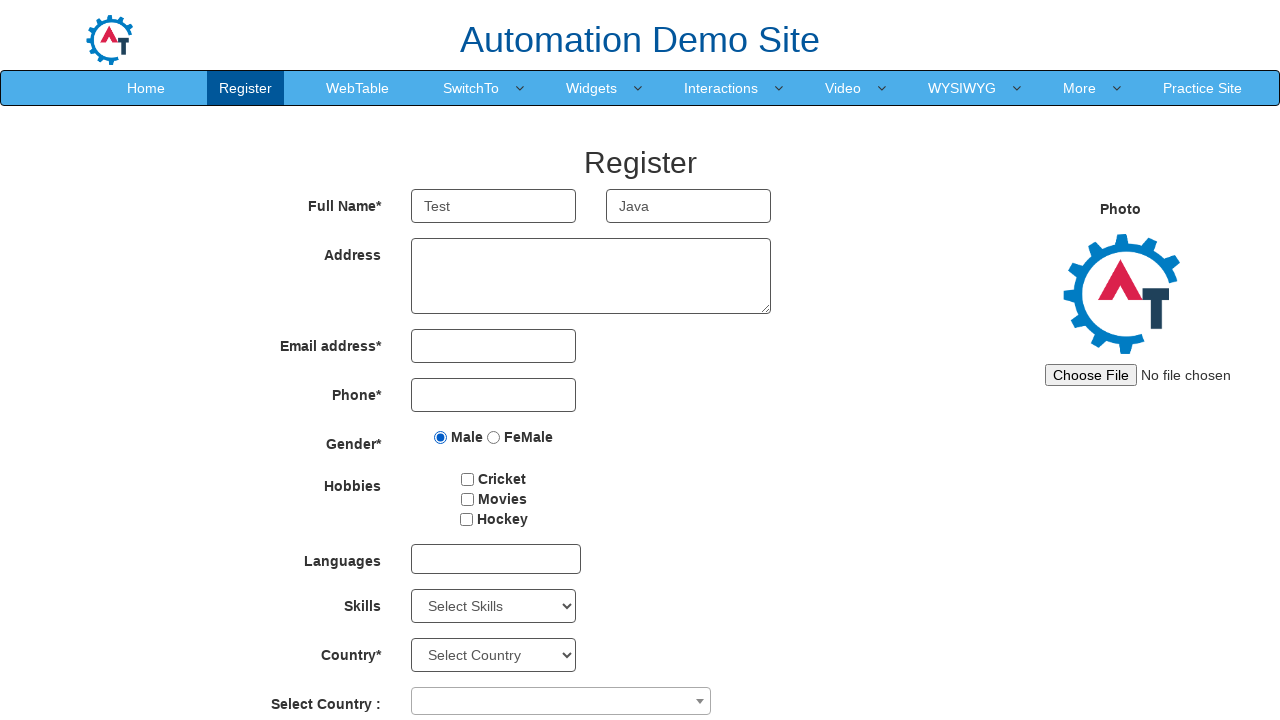

Cleared the first name field on input[placeholder='First Name']
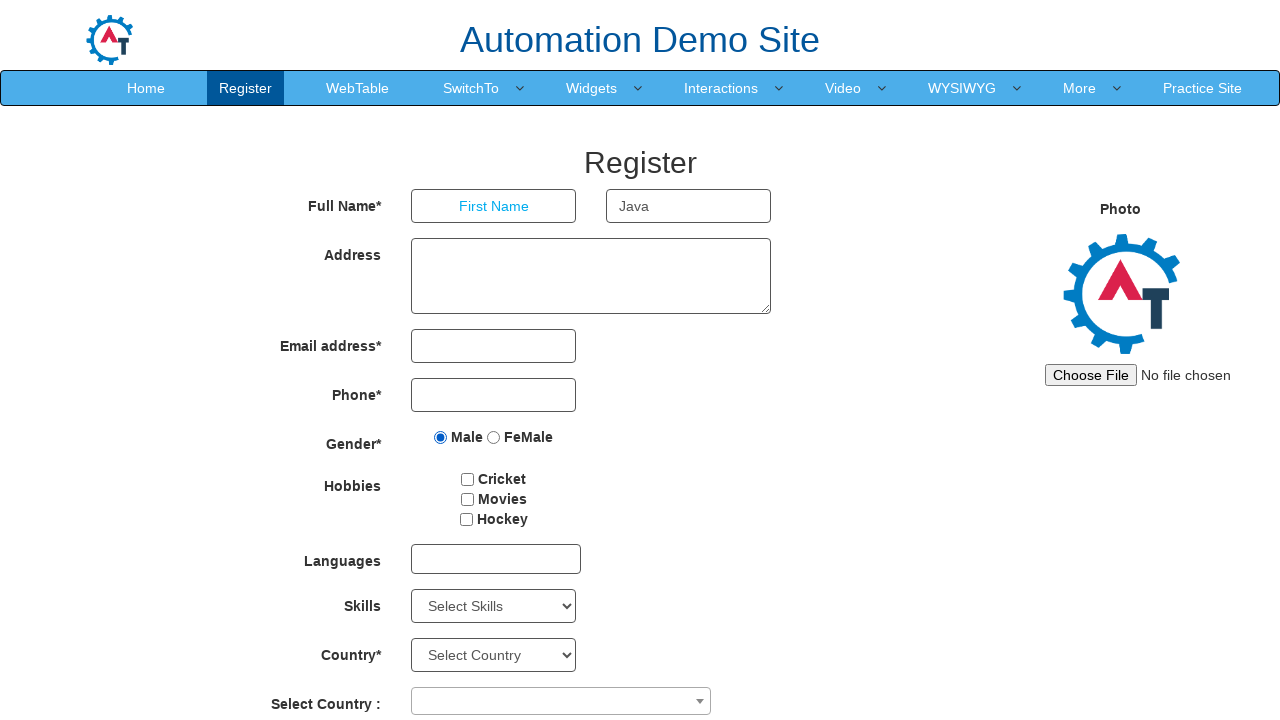

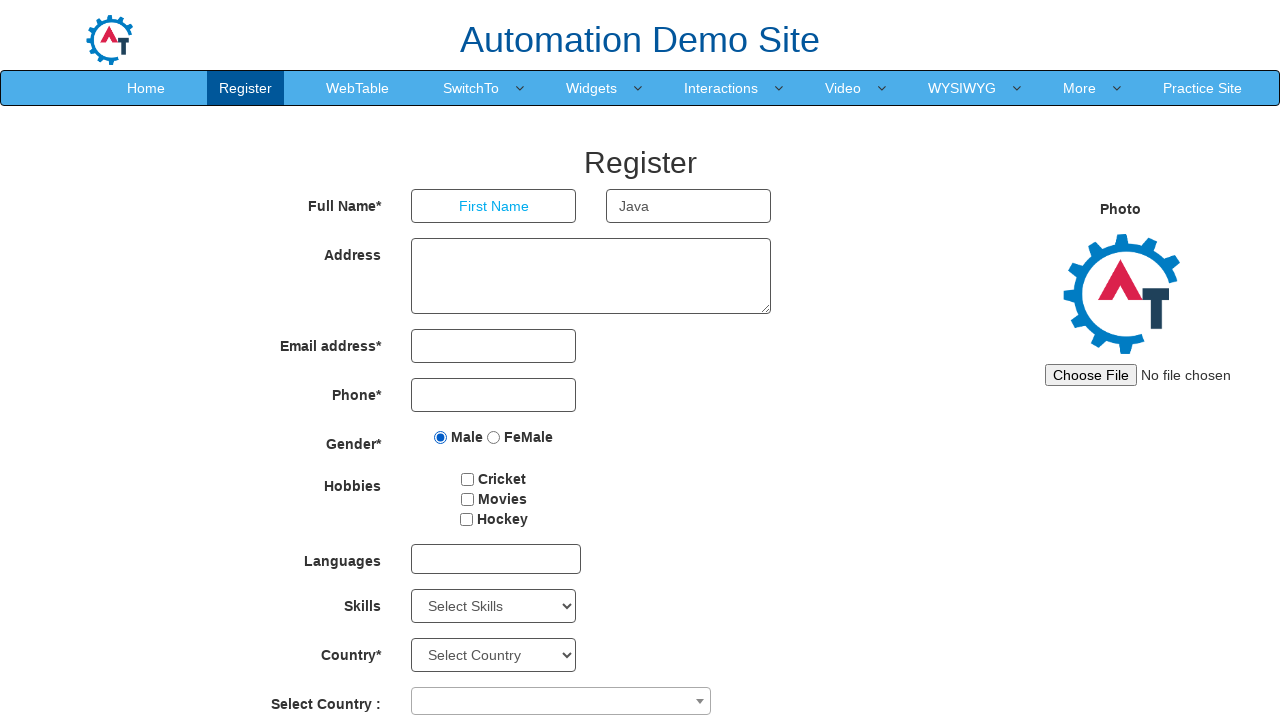